Tests that the Catalog page displays exactly 3 cat listings with correct content

Starting URL: https://cs1632.appspot.com/

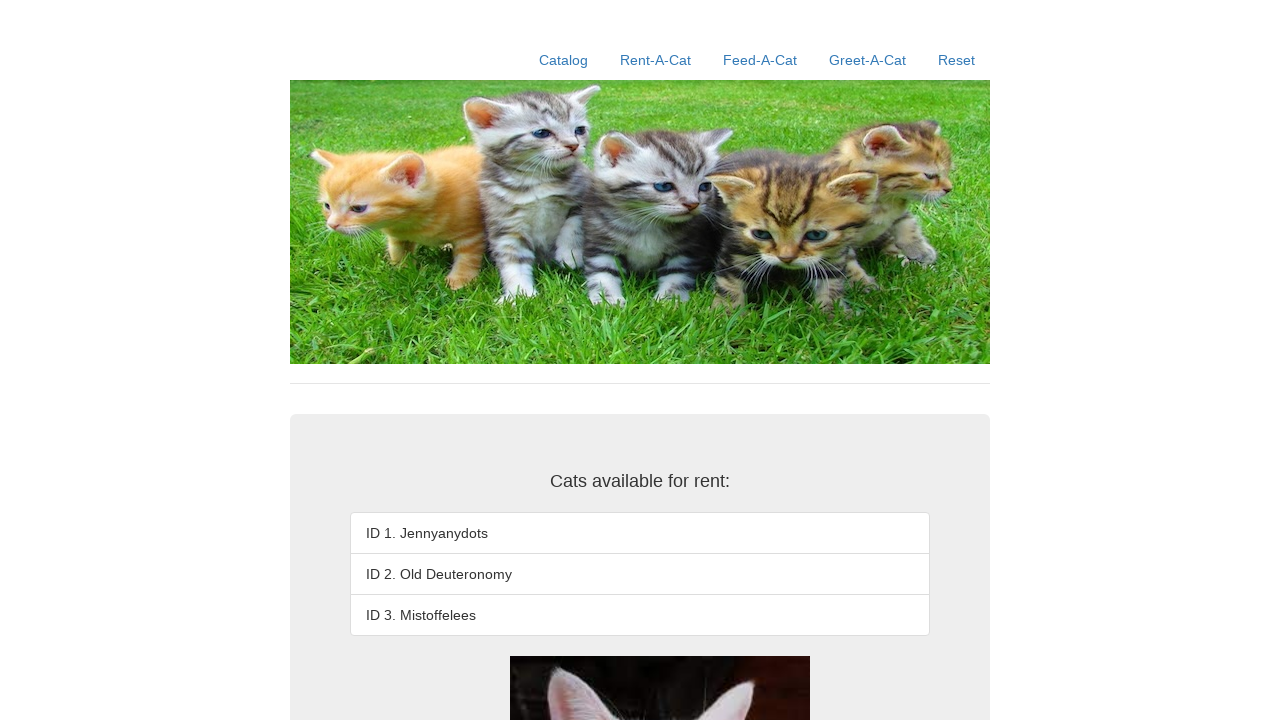

Set initial cookies for state (1=false, 2=false, 3=false)
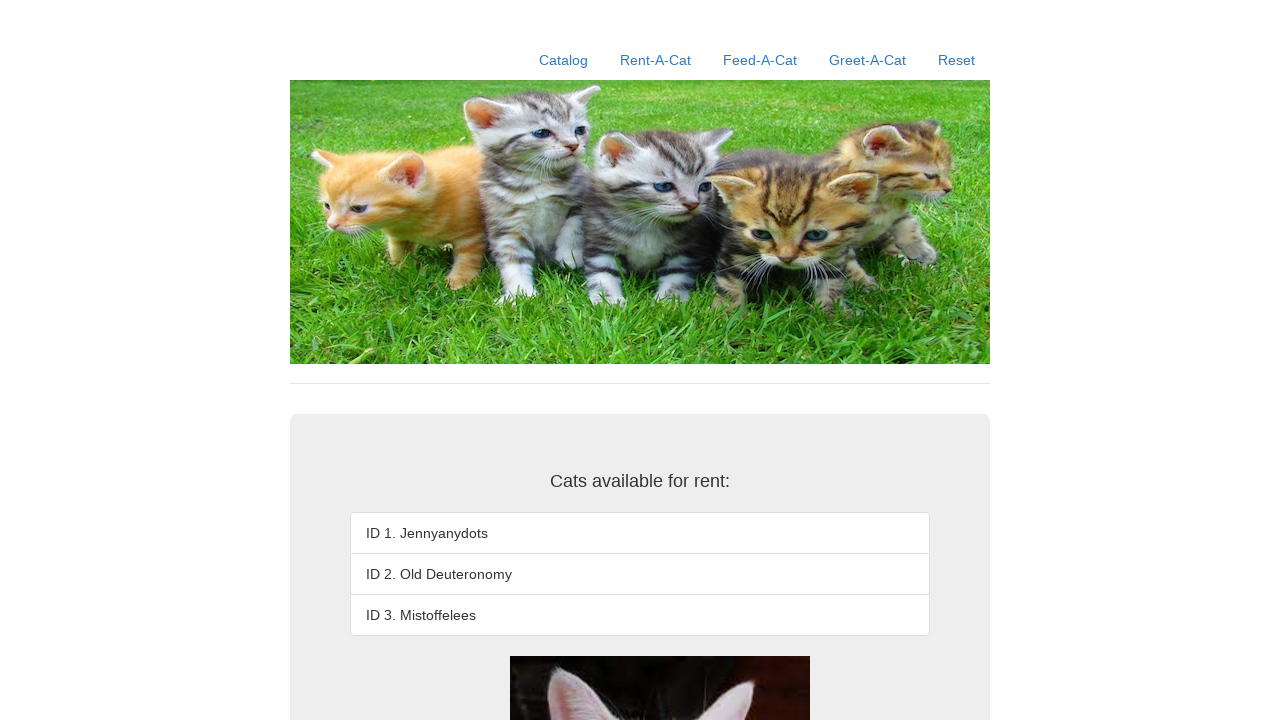

Clicked Catalog link to navigate to catalog page at (564, 60) on text=Catalog
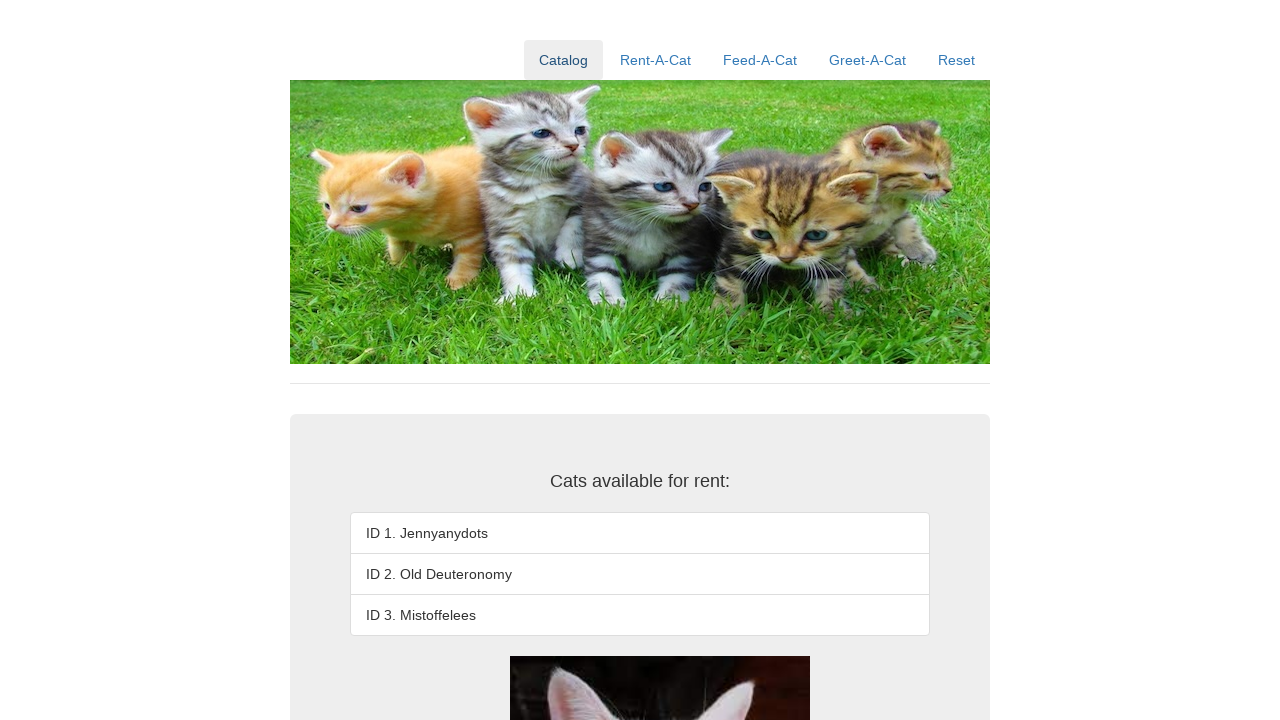

Verified no 4th list item exists (expected 0 items)
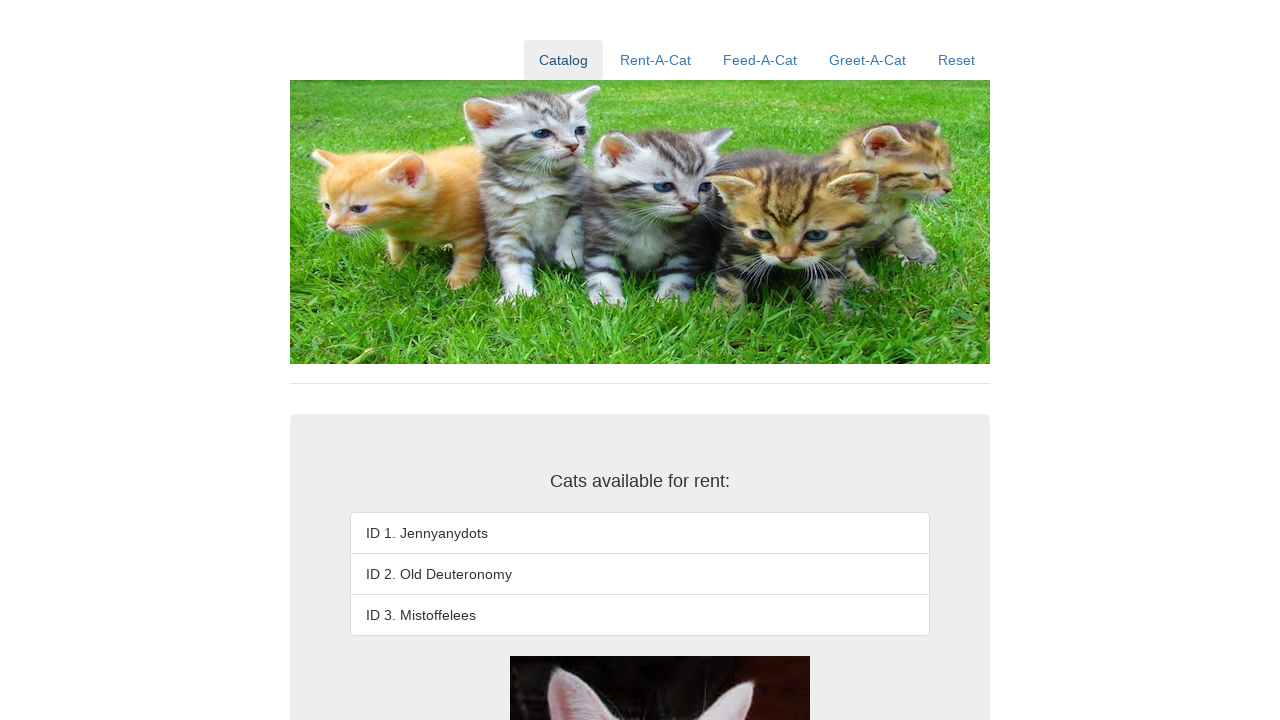

Verified 3rd list item exists (expected > 0 items)
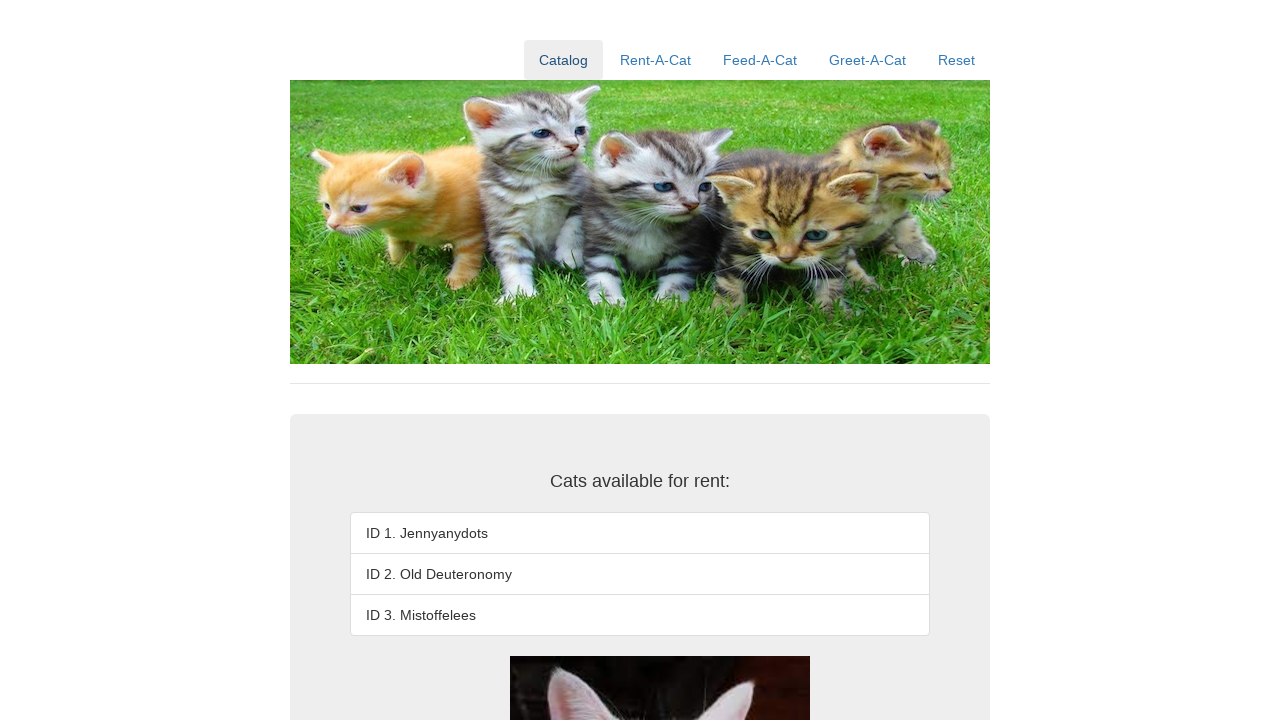

Verified 3rd list item text content is 'ID 3. Mistoffelees'
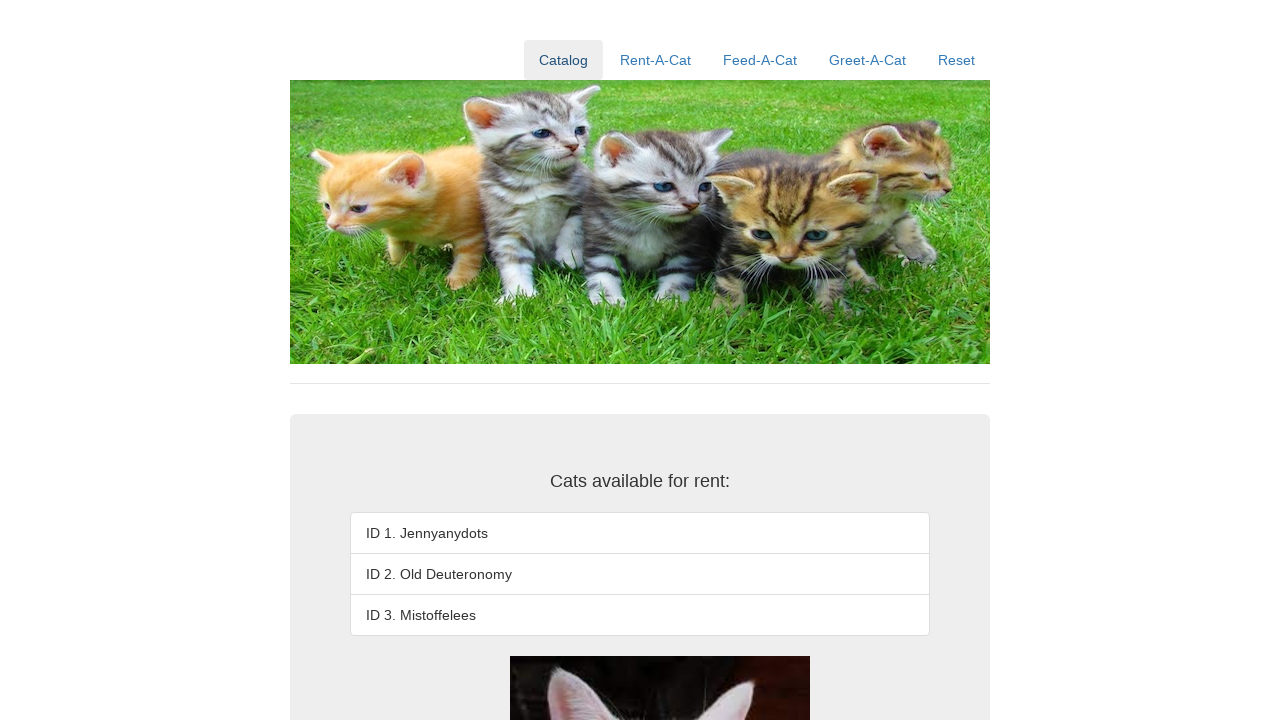

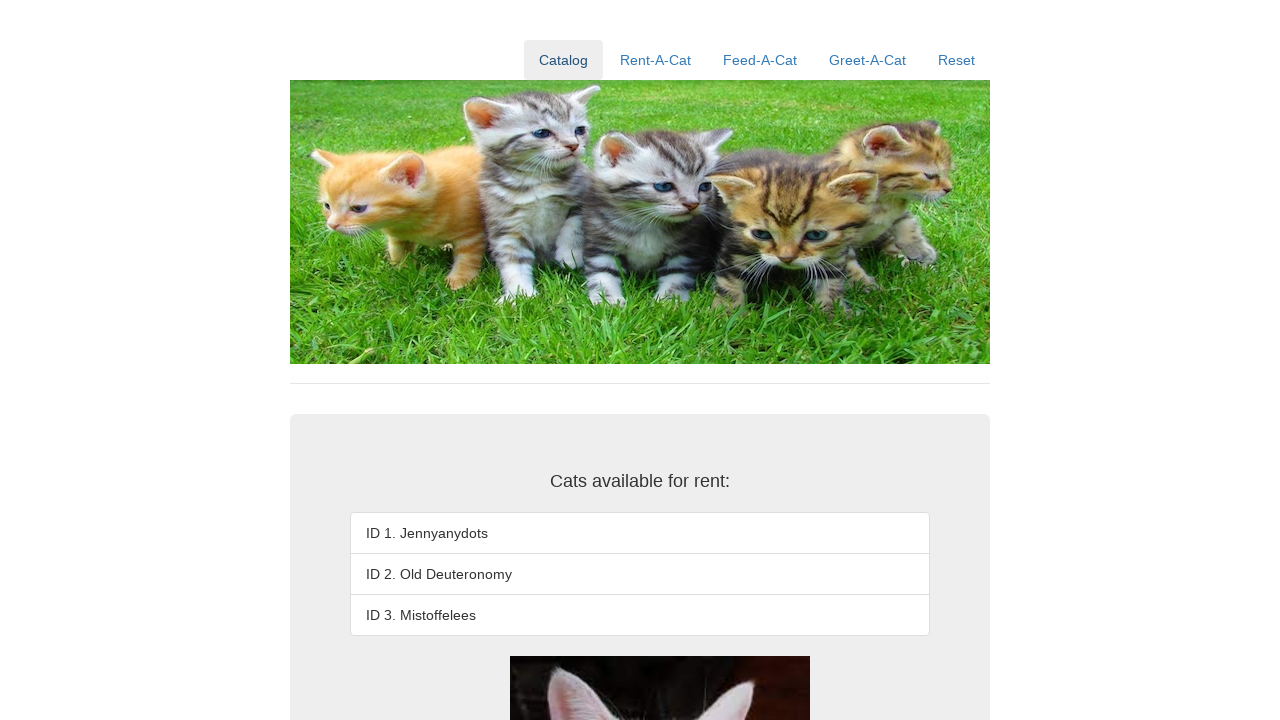